Tests keyboard actions by entering text in capital letters in the first name field using Shift key

Starting URL: https://accounts.google.com/signup/v2/webcreateaccount?flowName=GlifWebSignIn&flowEntry=SignUp

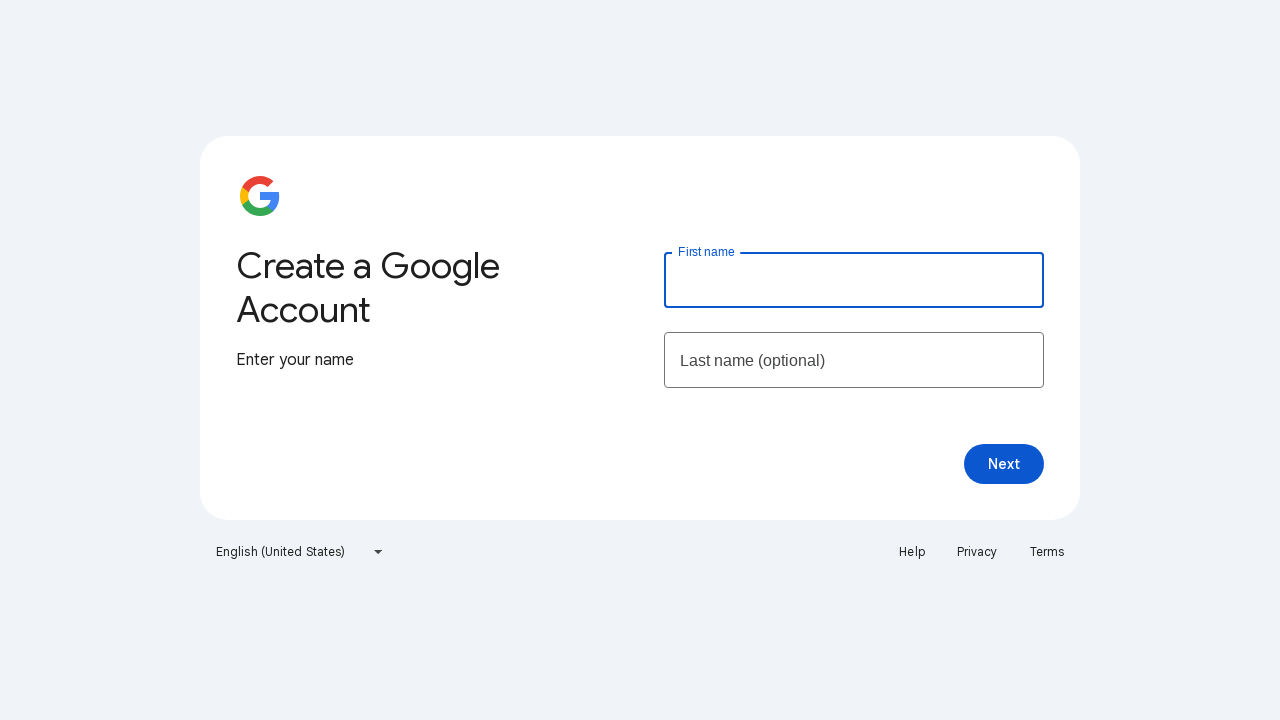

Located the first name input field
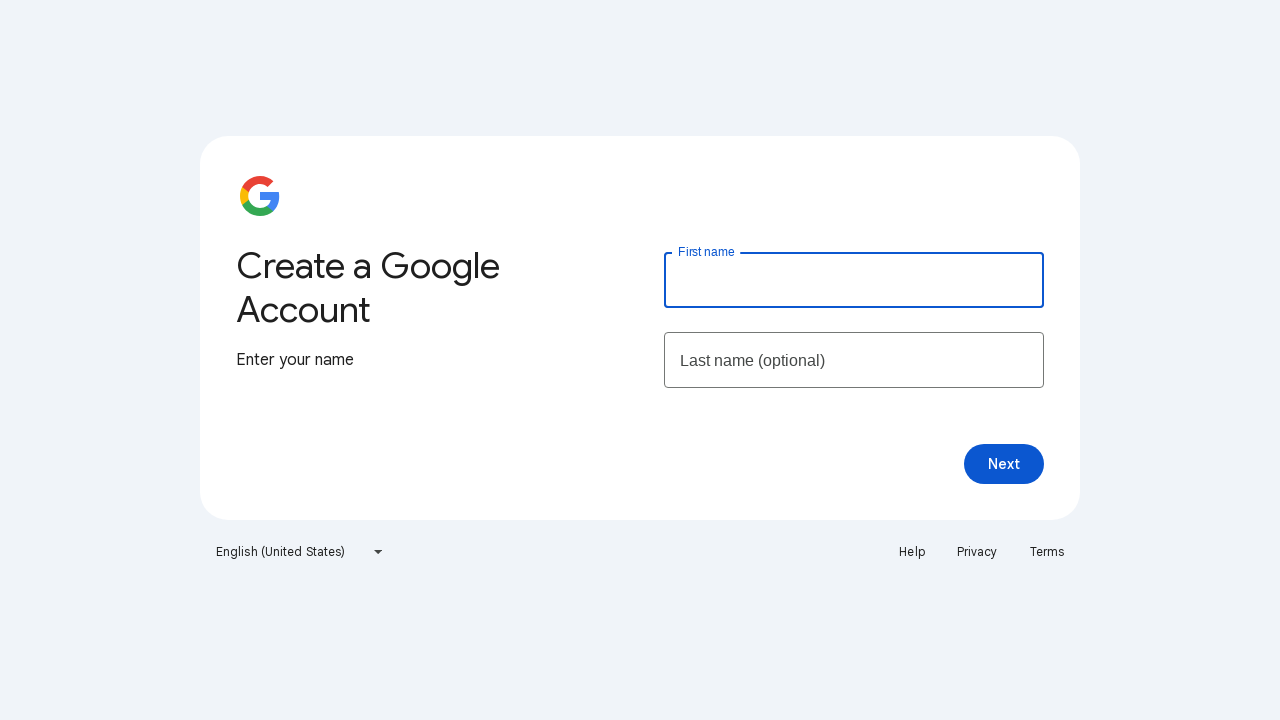

Pressed and held Shift key
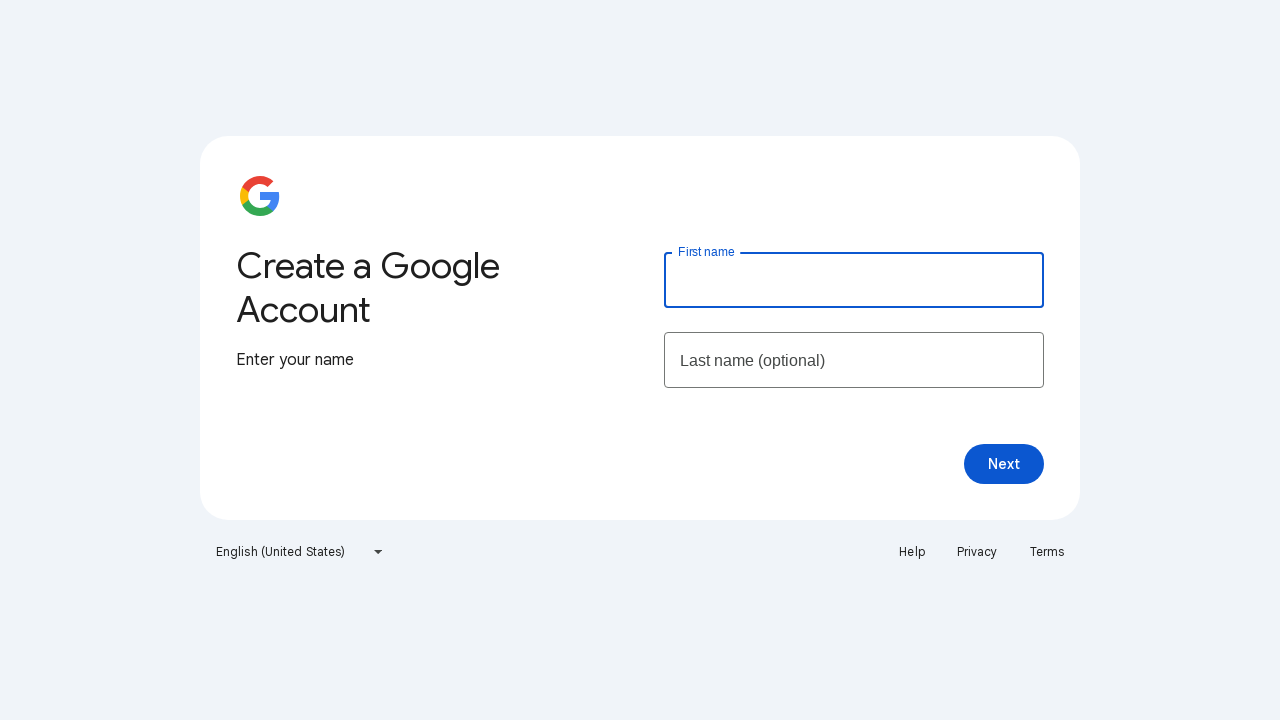

Filled first name field with 'HELLO WORLD' using Shift key on input[name='firstName']
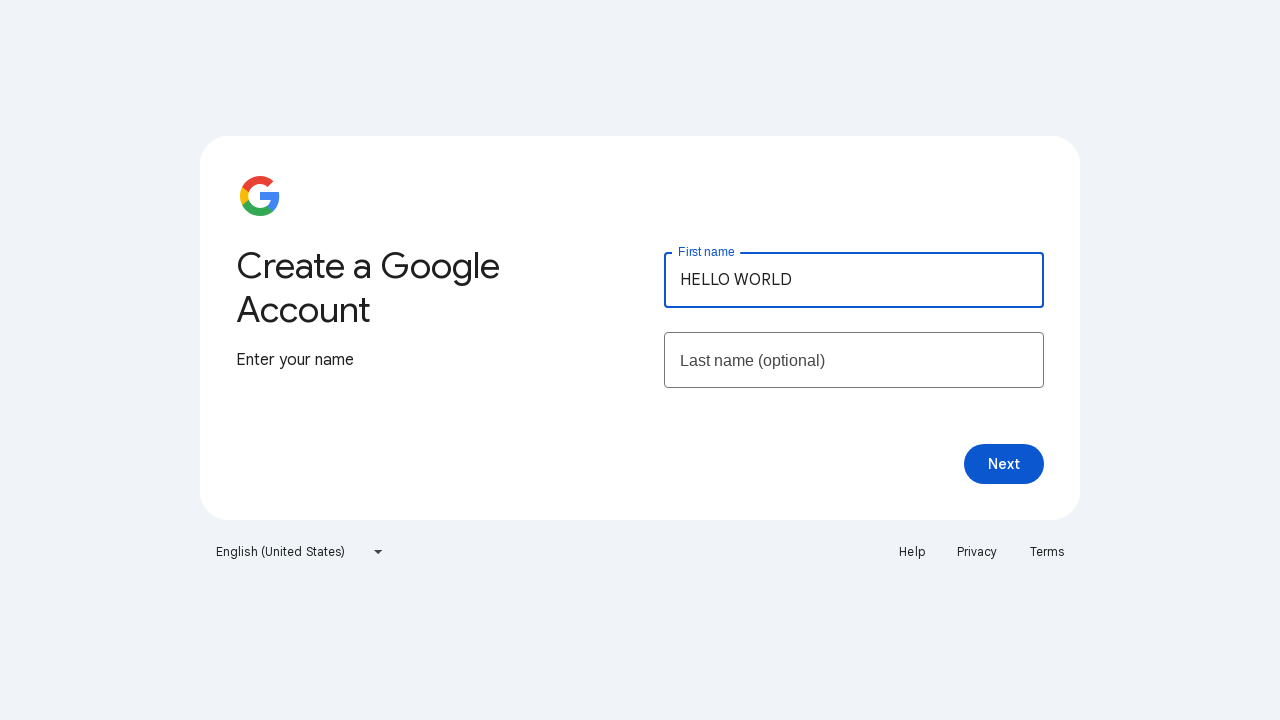

Released Shift key
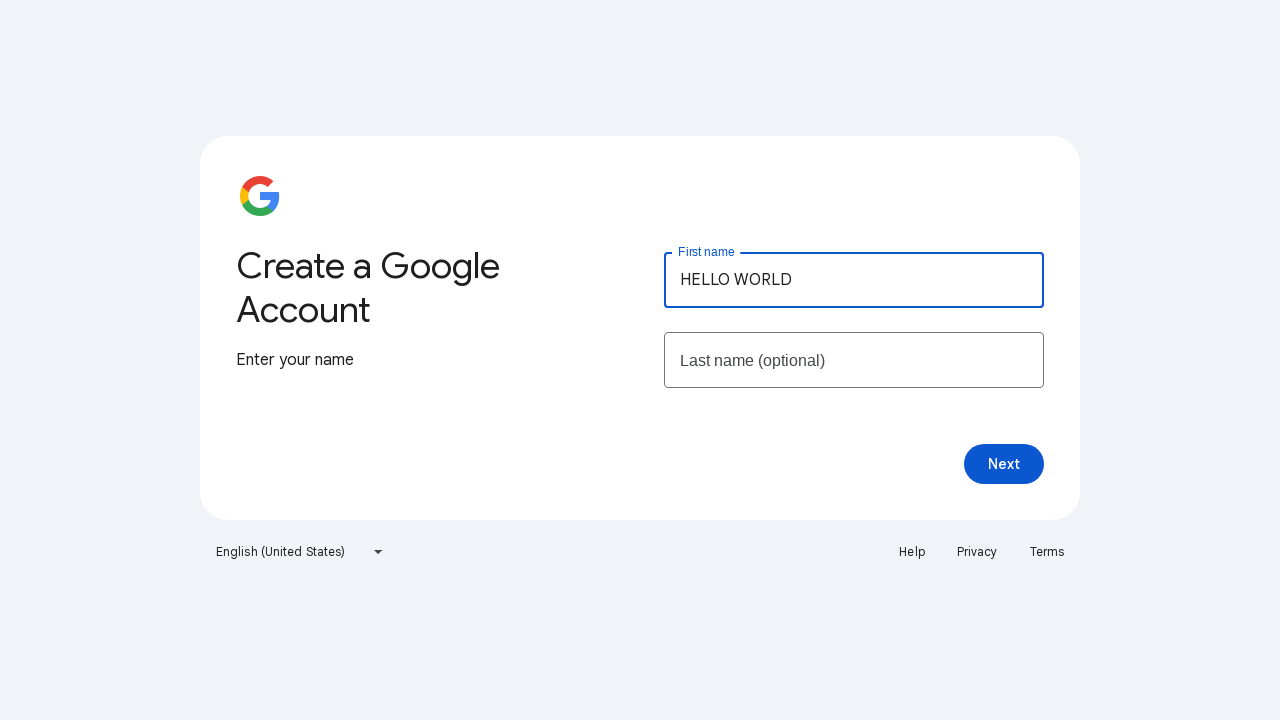

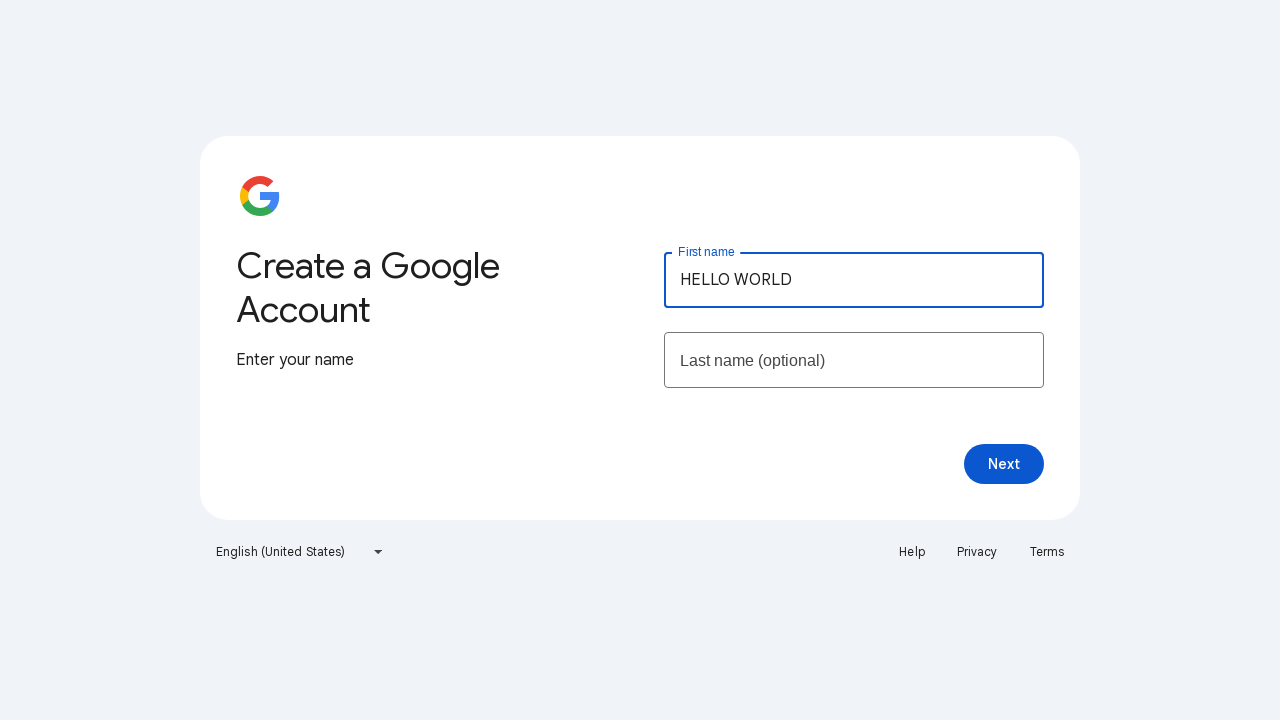